Tests dropdown selection functionality by selecting options from a dropdown list using three different methods: by index, by value, and by label.

Starting URL: http://omayo.blogspot.com/

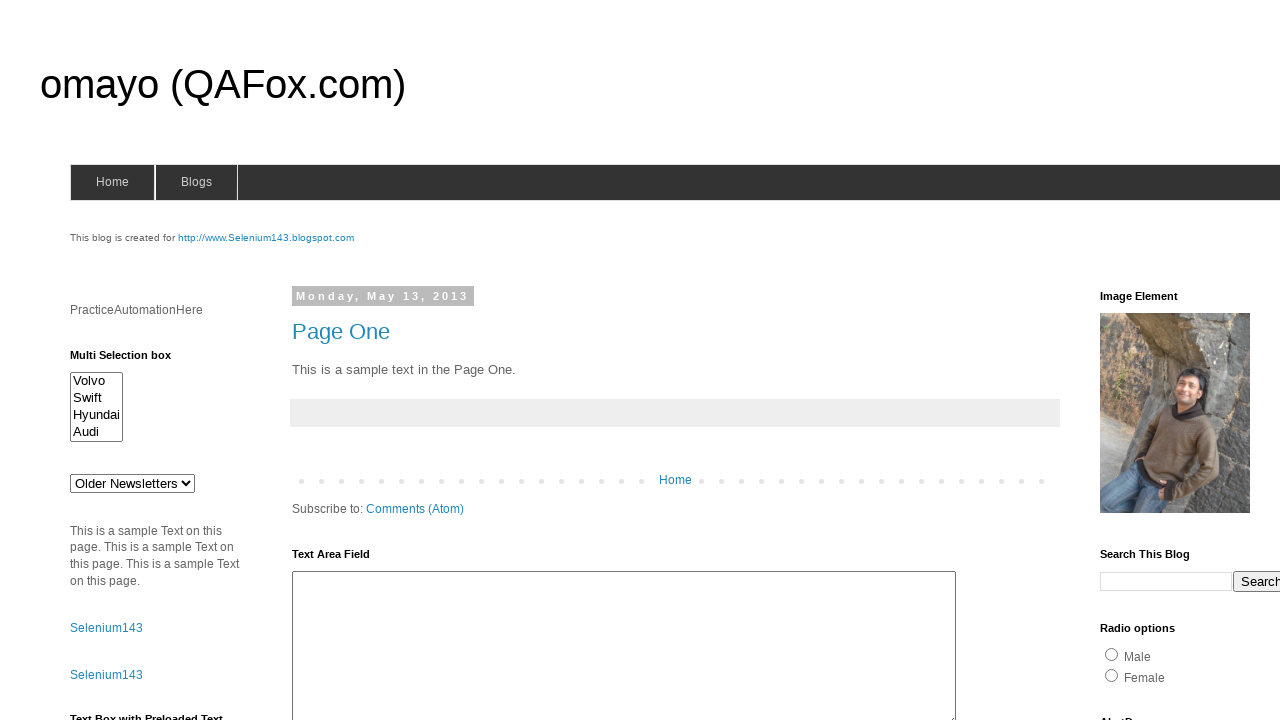

Selected second option from dropdown by index on #drop1
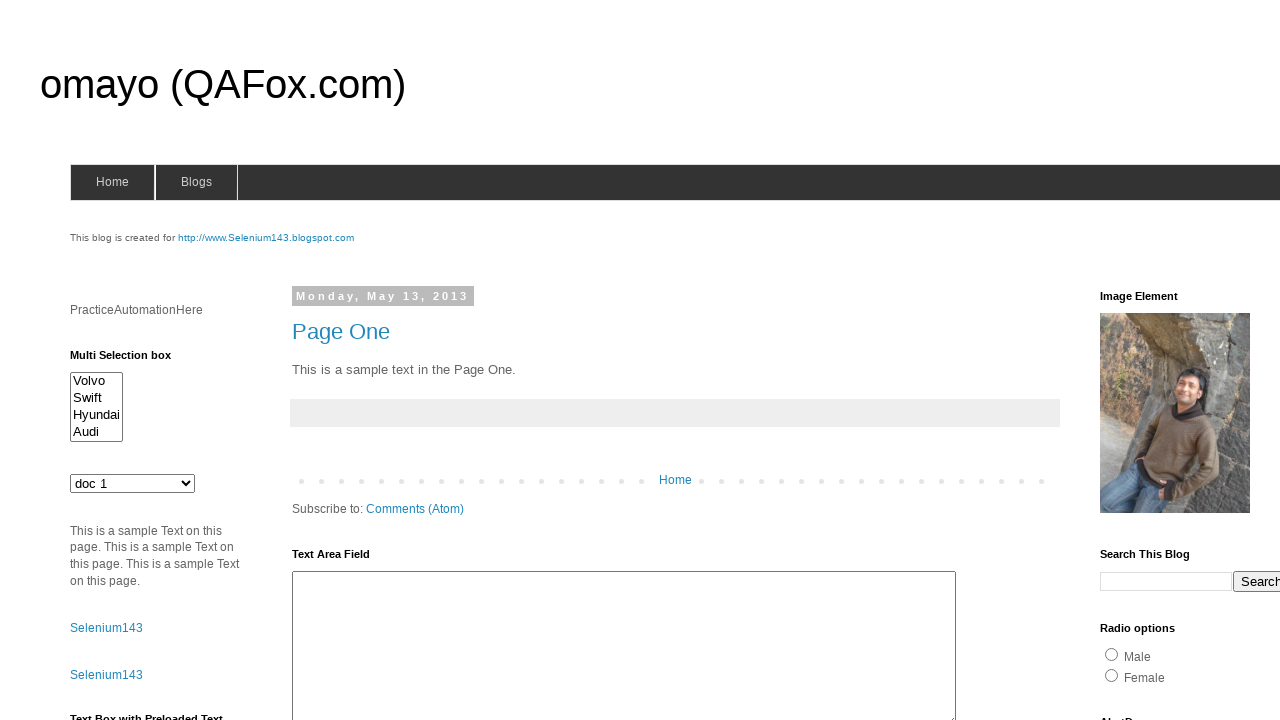

Selected dropdown option by value 'jkl' on #drop1
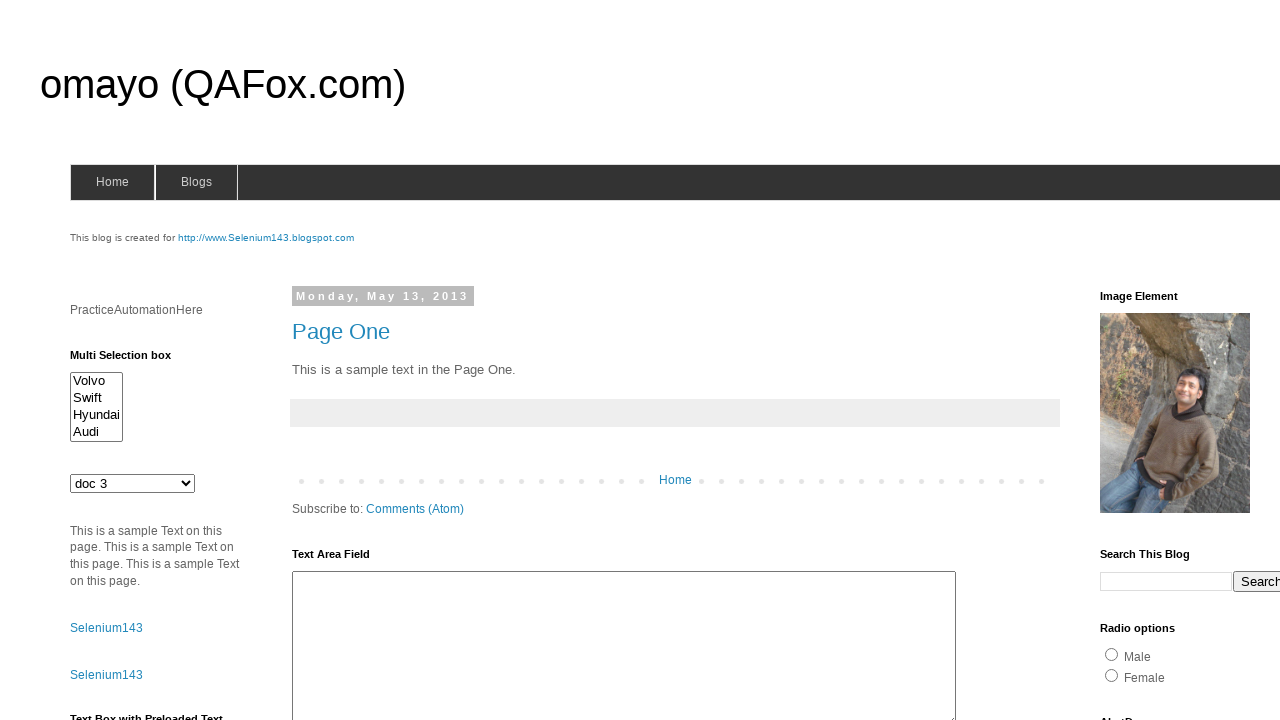

Selected dropdown option by label 'doc 4' on #drop1
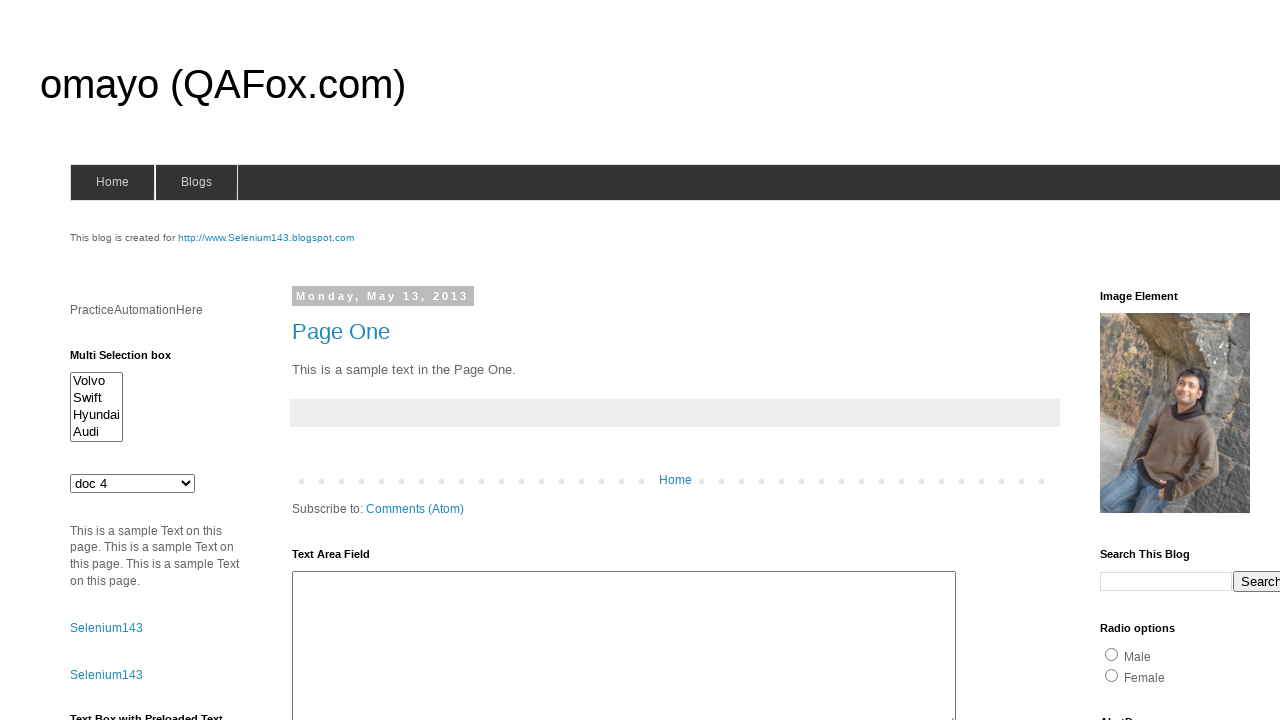

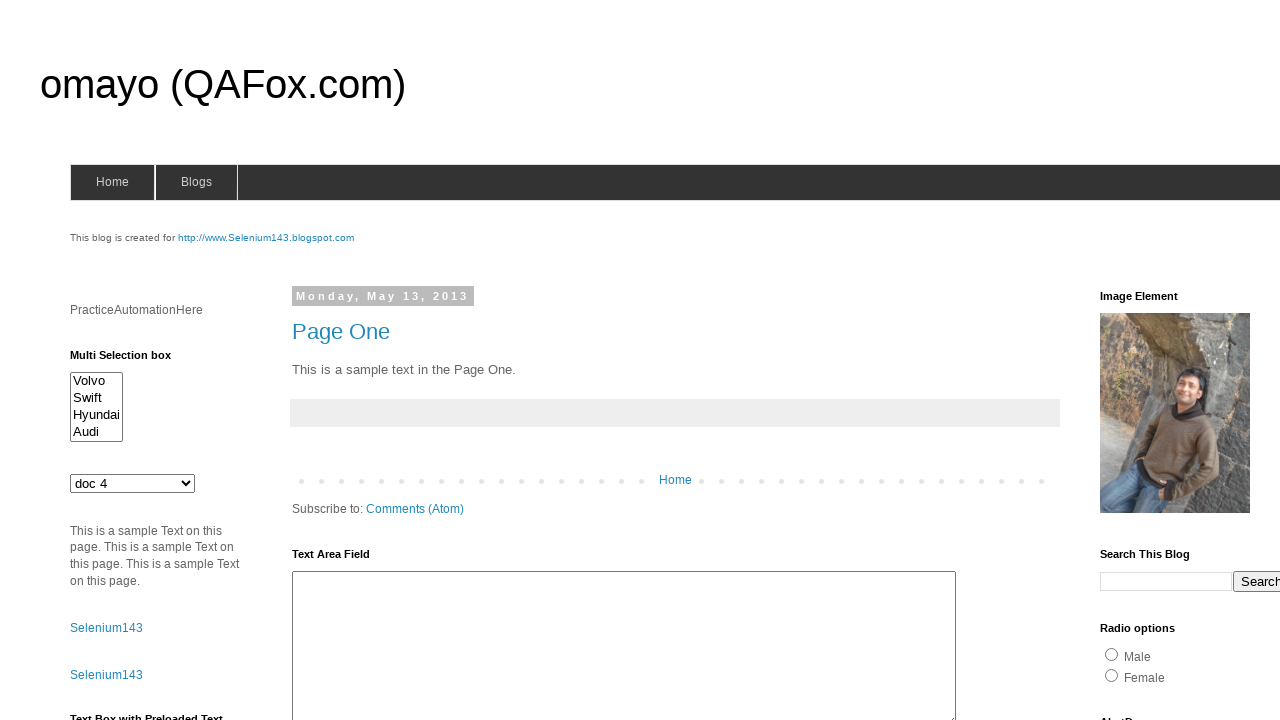